Tests JavaScript prompt dialog by clicking a button to trigger a prompt, entering a name, accepting the dialog, and verifying the entered name appears in the result message

Starting URL: https://the-internet.herokuapp.com/javascript_alerts

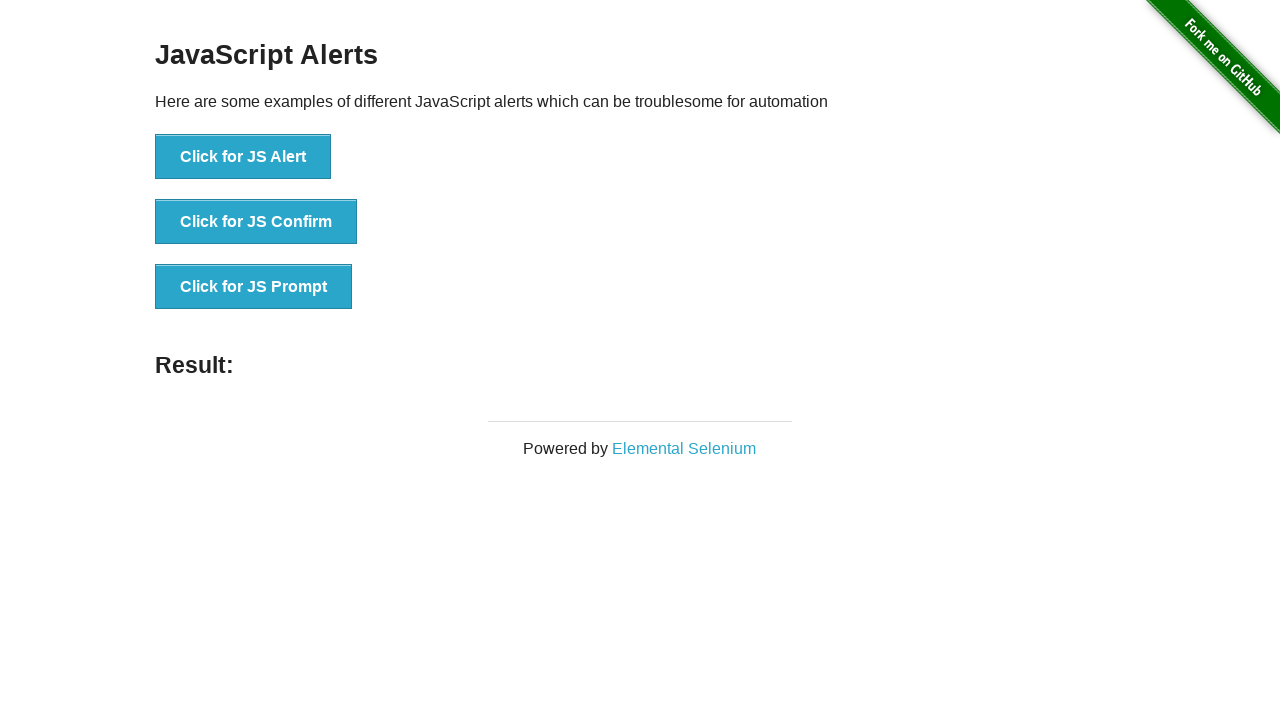

Set up dialog handler to accept prompt with 'Mehmet'
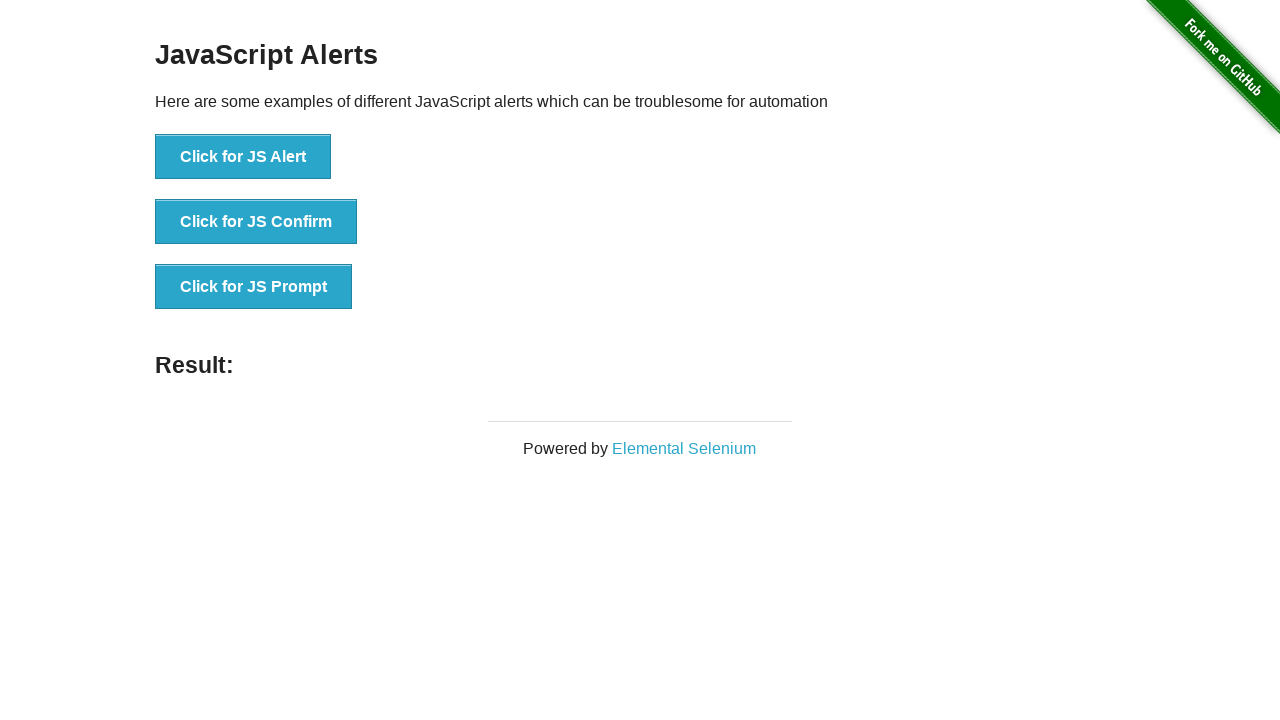

Clicked 'Click for JS Prompt' button to trigger JavaScript prompt dialog at (254, 287) on xpath=//button[text()='Click for JS Prompt']
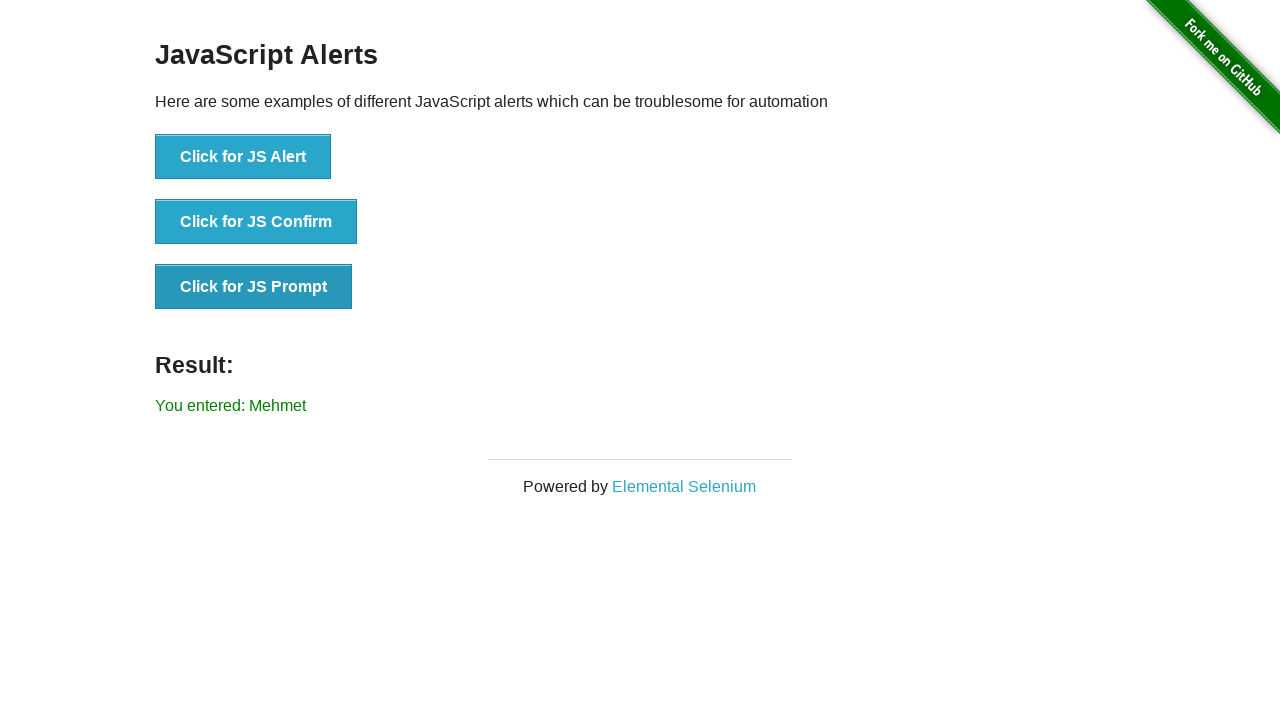

Waited for result message element to appear
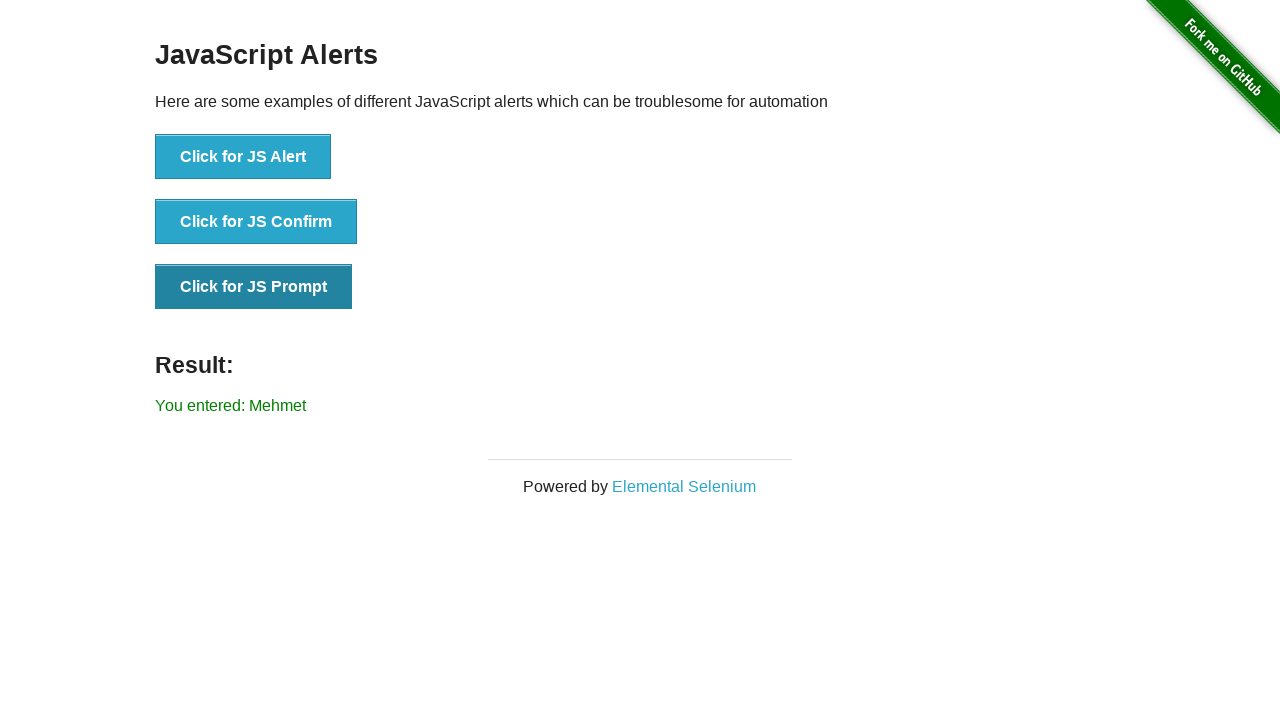

Retrieved text content from result message
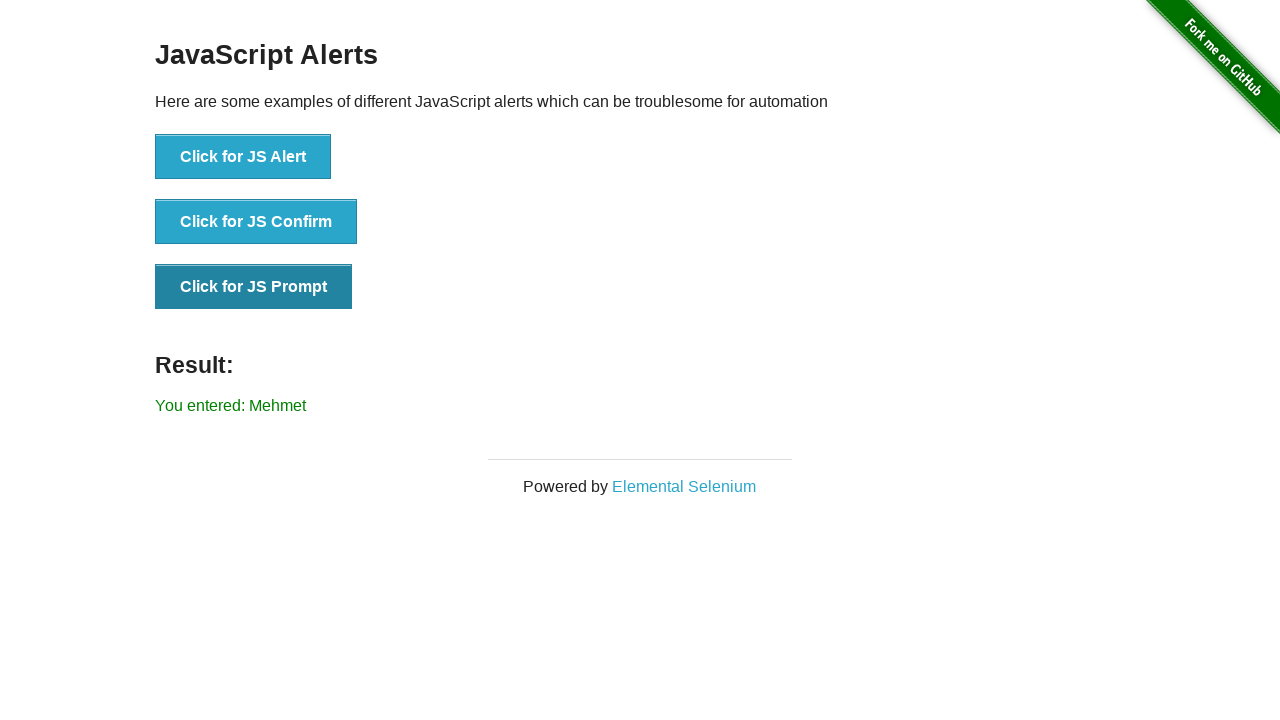

Verified that 'Mehmet' appears in the result message
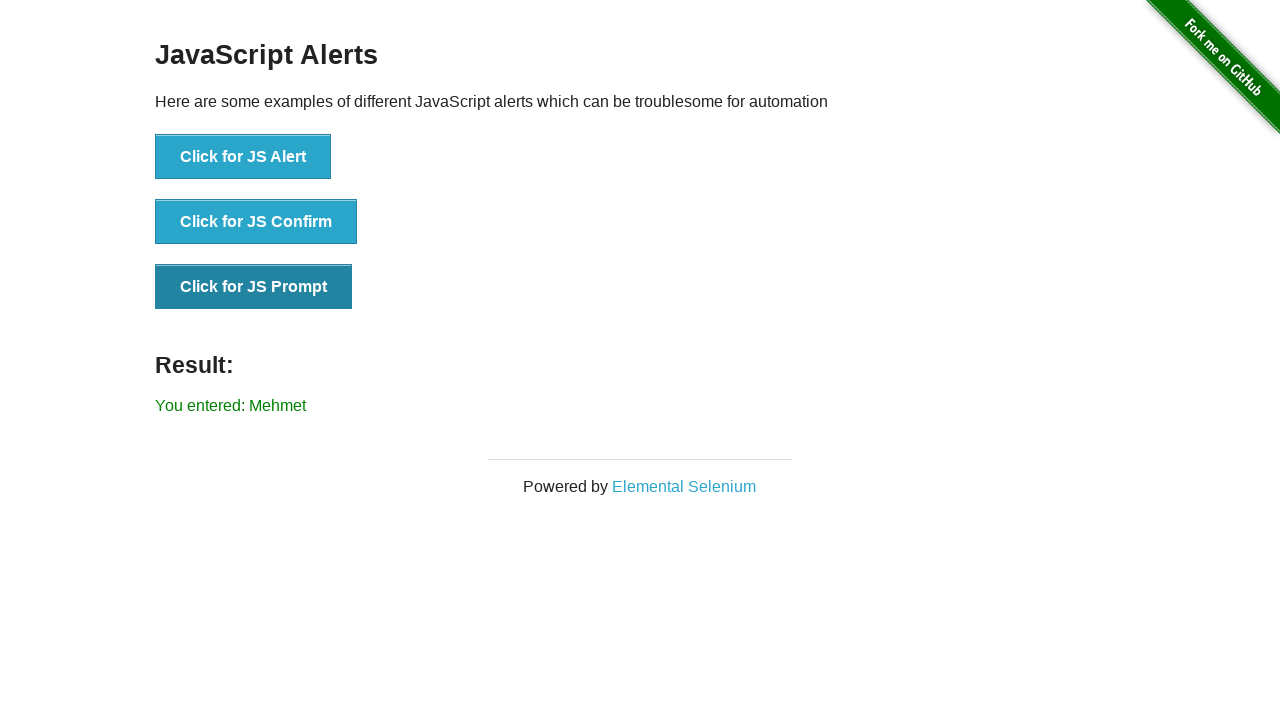

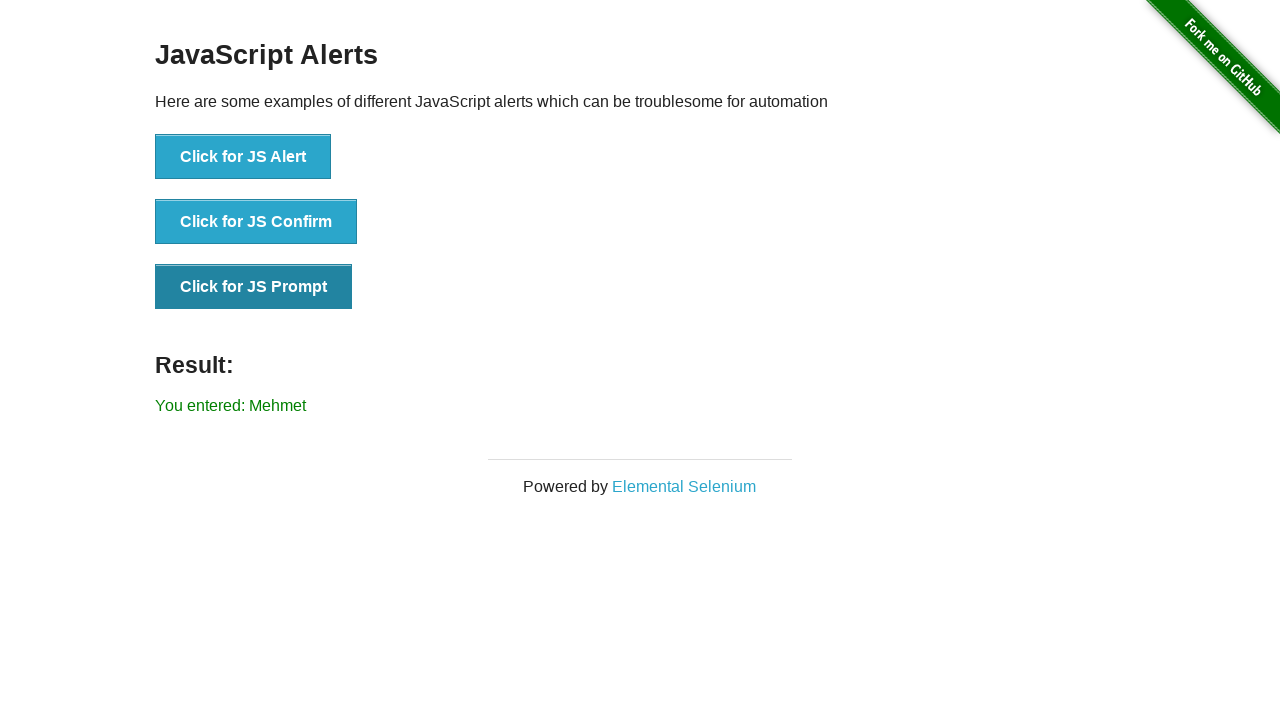